Tests login form validation by submitting with invalid username but valid password and verifying the appropriate error message is displayed

Starting URL: https://www.saucedemo.com/

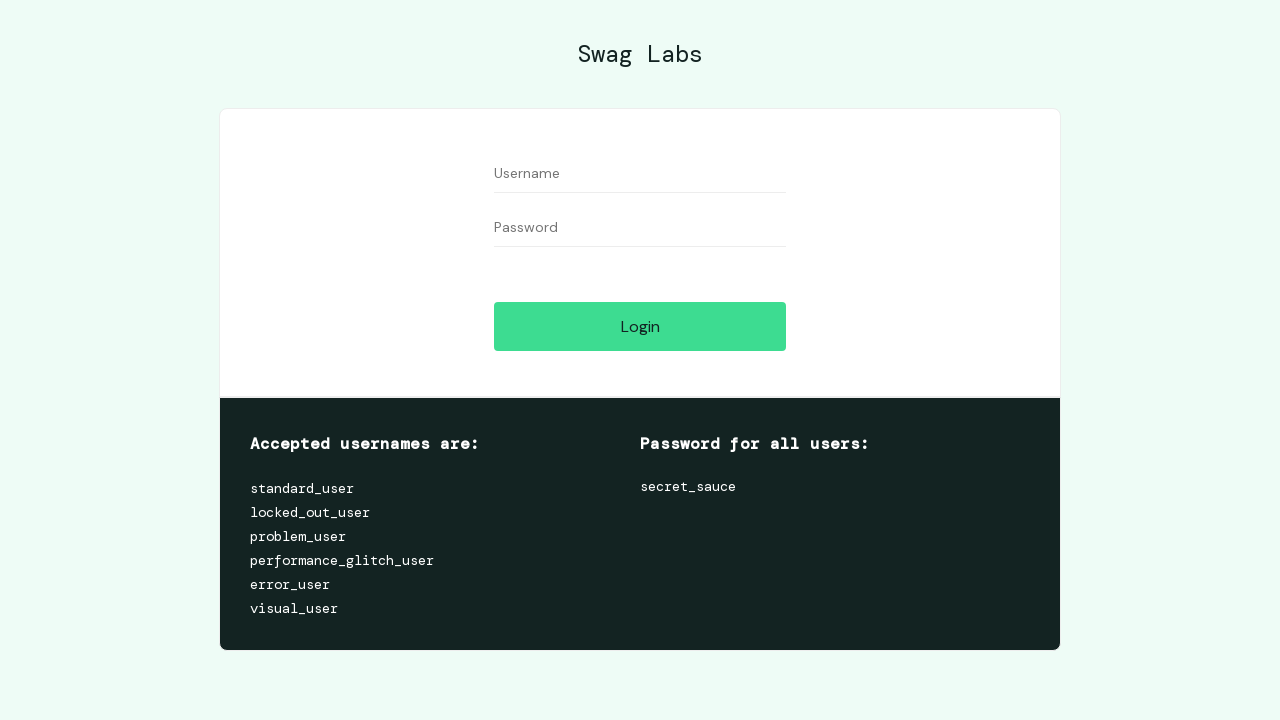

Filled username field with invalid value 'ABCD' on #user-name
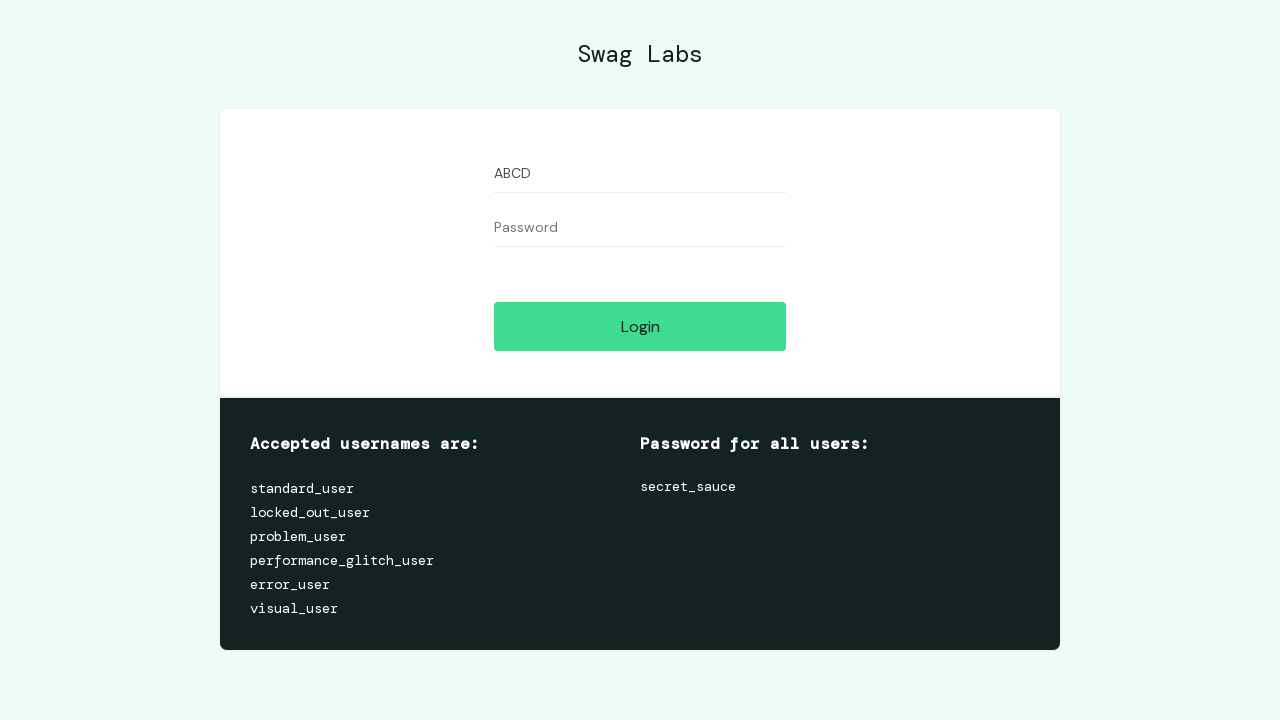

Filled password field with 'secret_sauce' on #password
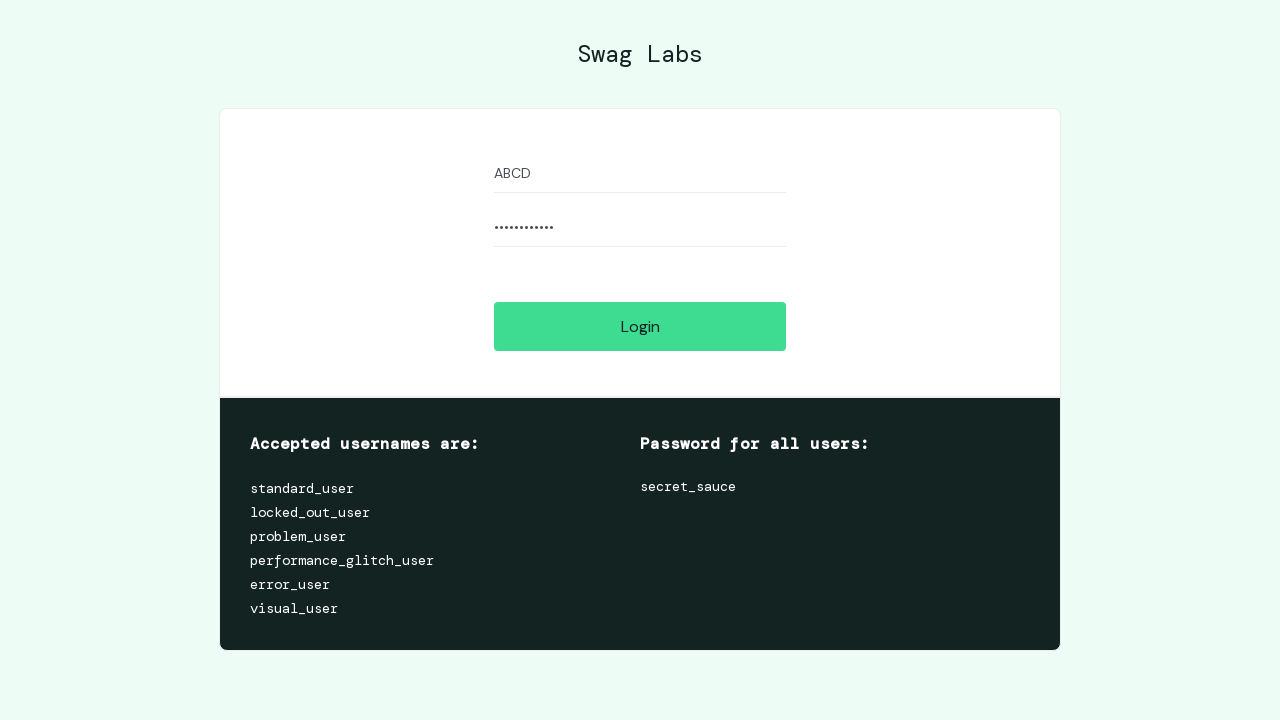

Clicked login button to submit form at (640, 326) on #login-button
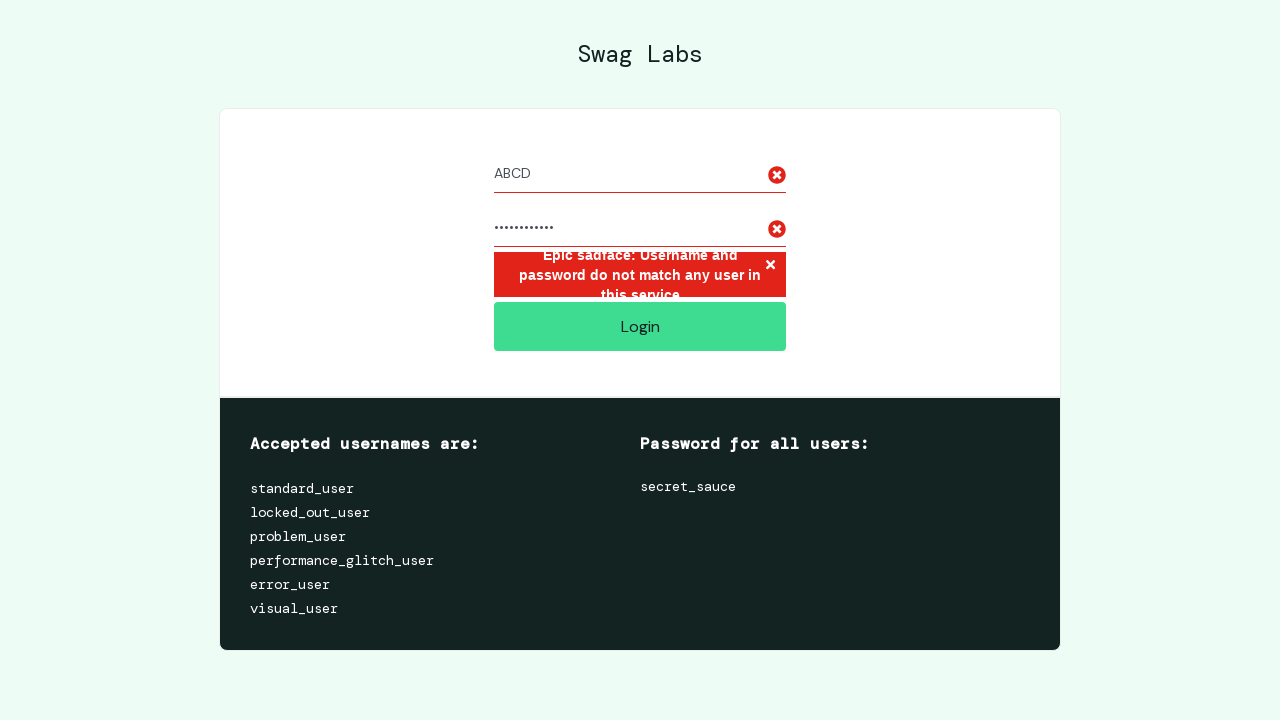

Error message appeared confirming validation for invalid username
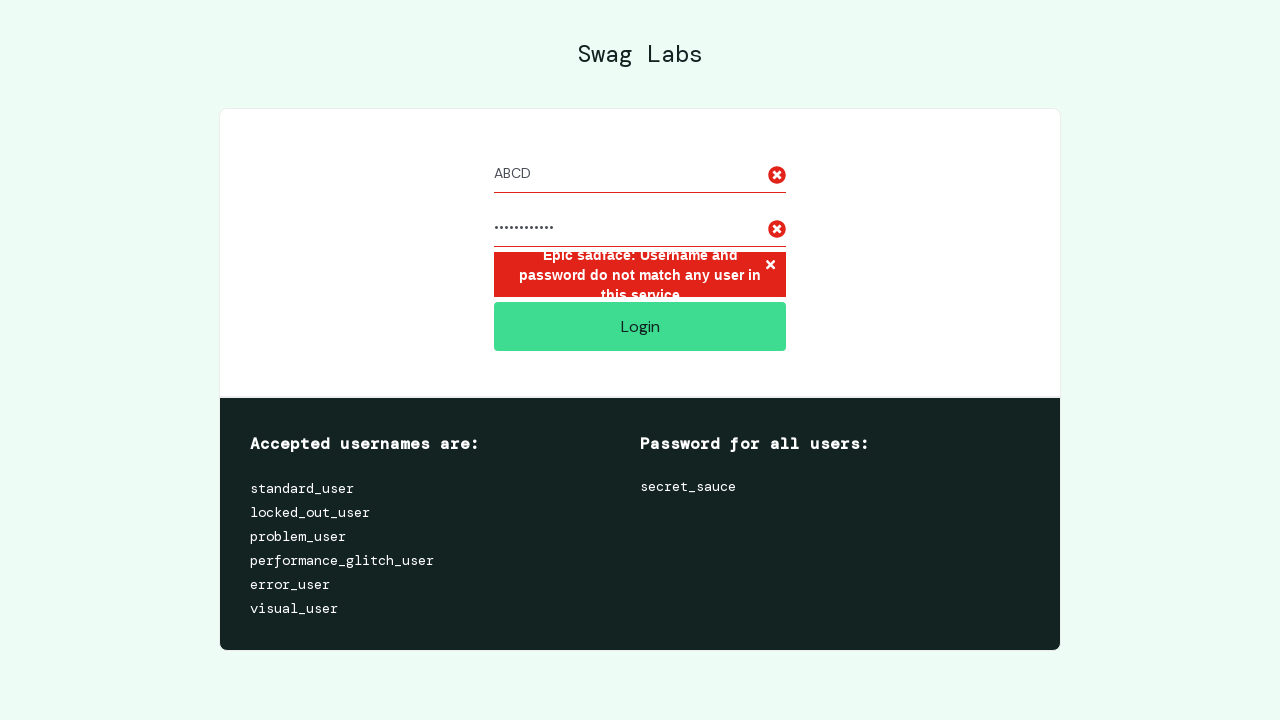

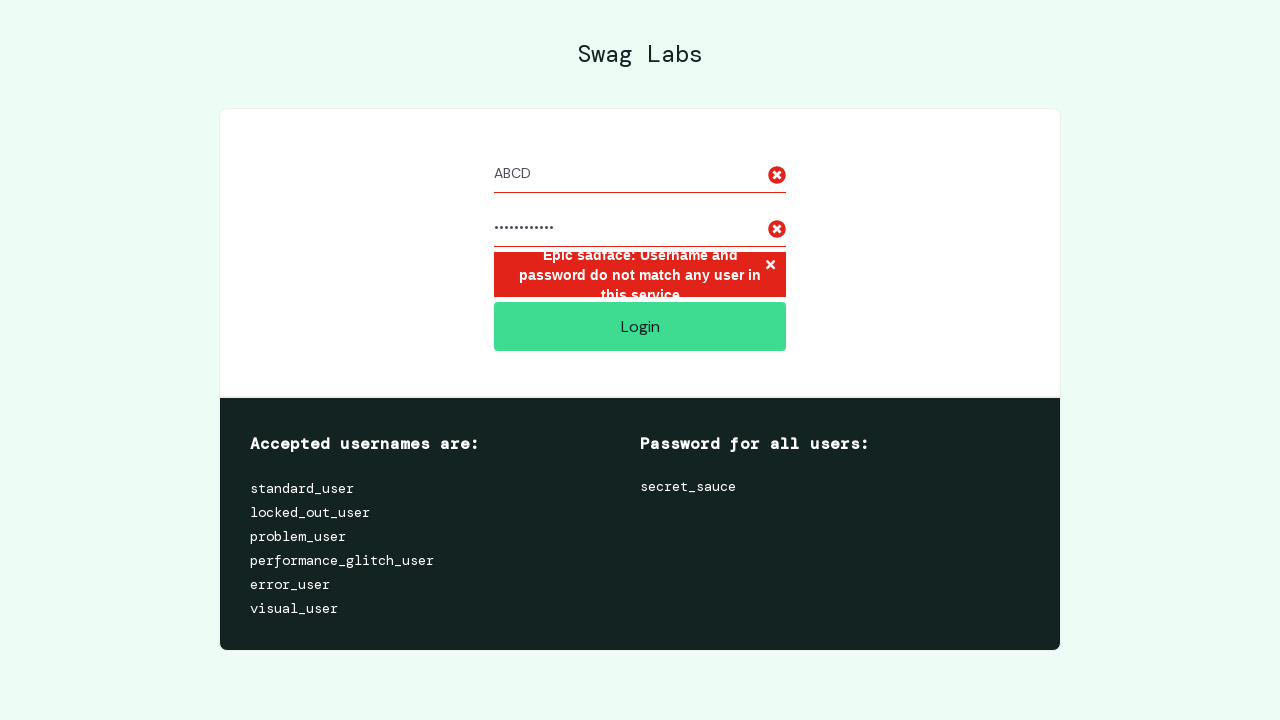